Tests that edits are cancelled when pressing Escape

Starting URL: https://demo.playwright.dev/todomvc

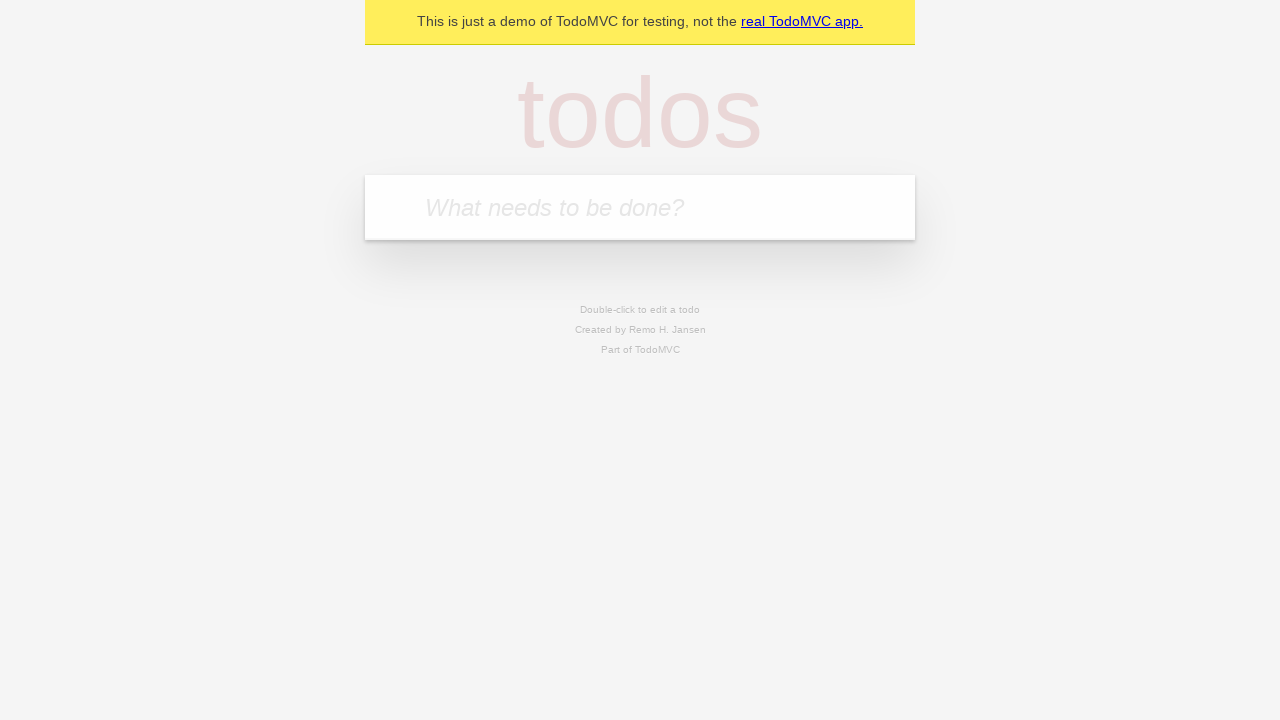

Filled new todo input with 'buy some cheese' on internal:attr=[placeholder="What needs to be done?"i]
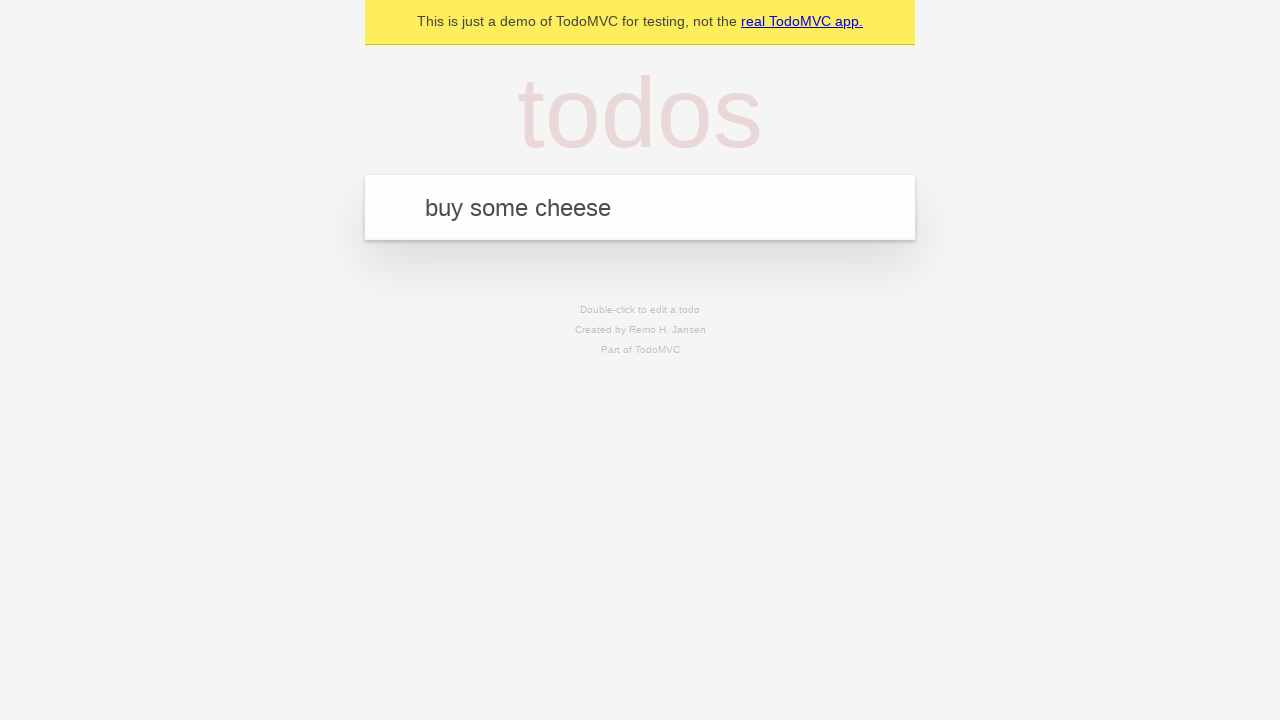

Pressed Enter to create first todo on internal:attr=[placeholder="What needs to be done?"i]
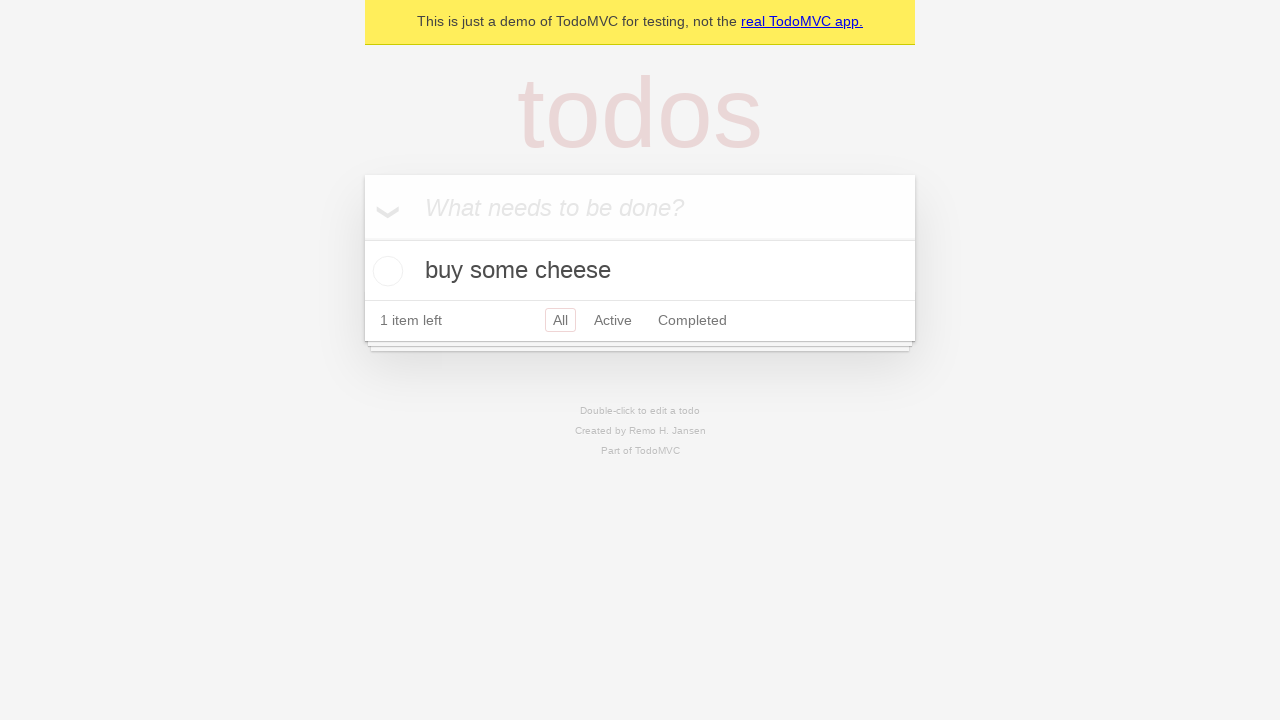

Filled new todo input with 'feed the cat' on internal:attr=[placeholder="What needs to be done?"i]
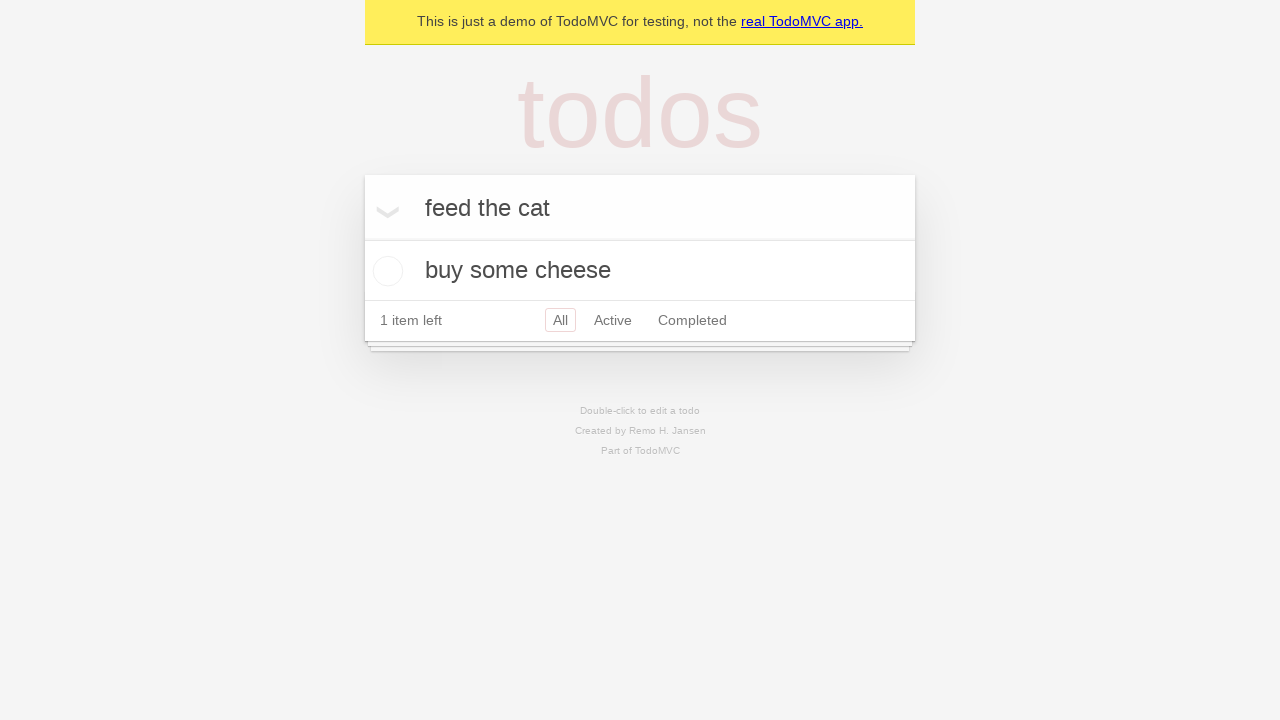

Pressed Enter to create second todo on internal:attr=[placeholder="What needs to be done?"i]
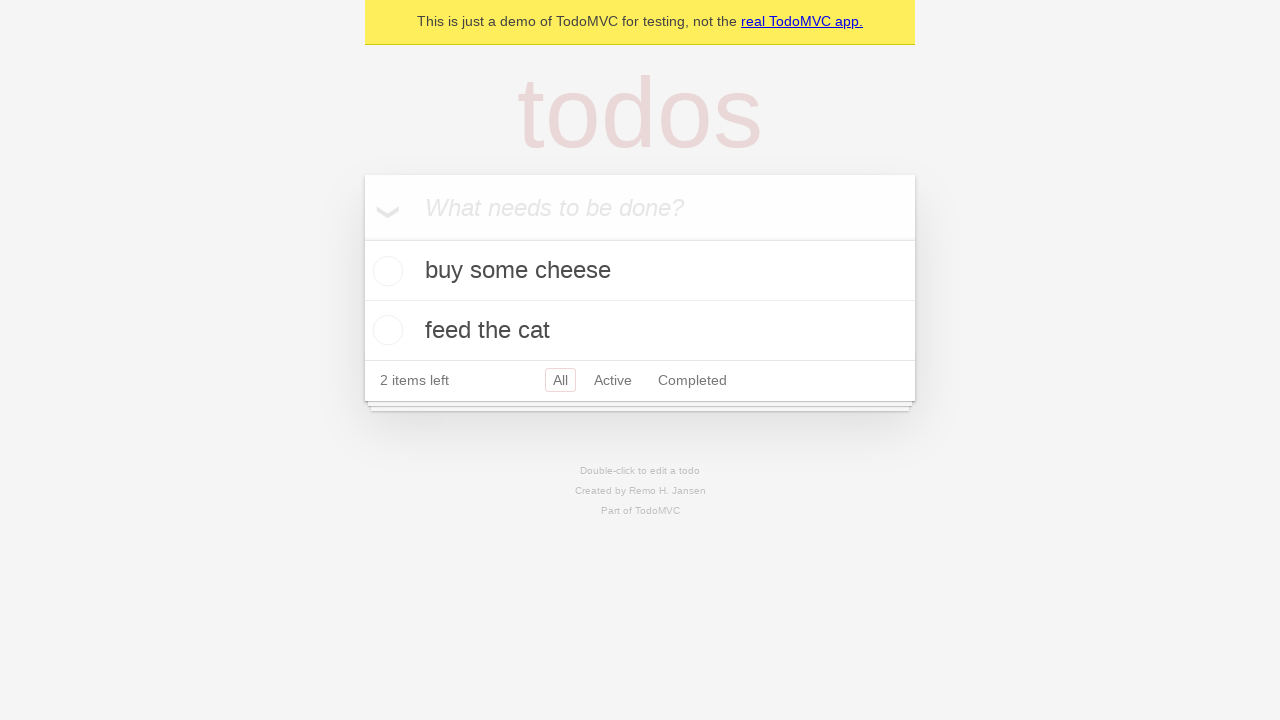

Filled new todo input with 'book a doctors appointment' on internal:attr=[placeholder="What needs to be done?"i]
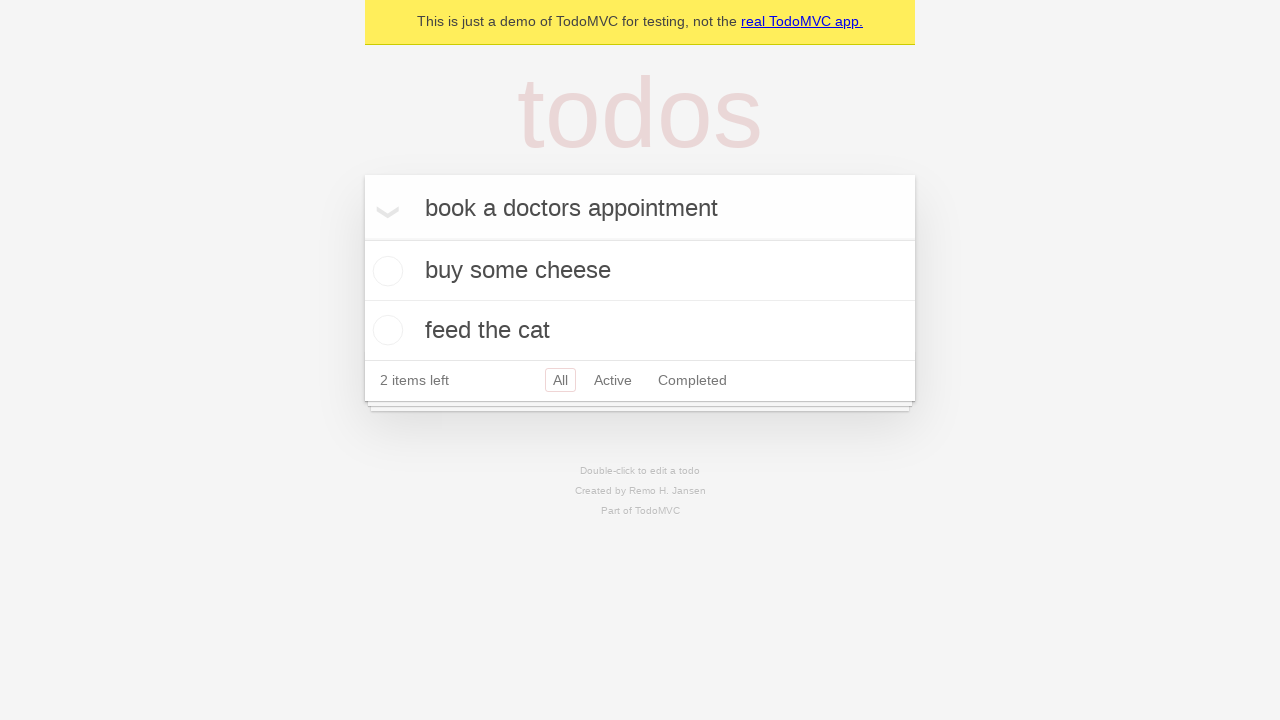

Pressed Enter to create third todo on internal:attr=[placeholder="What needs to be done?"i]
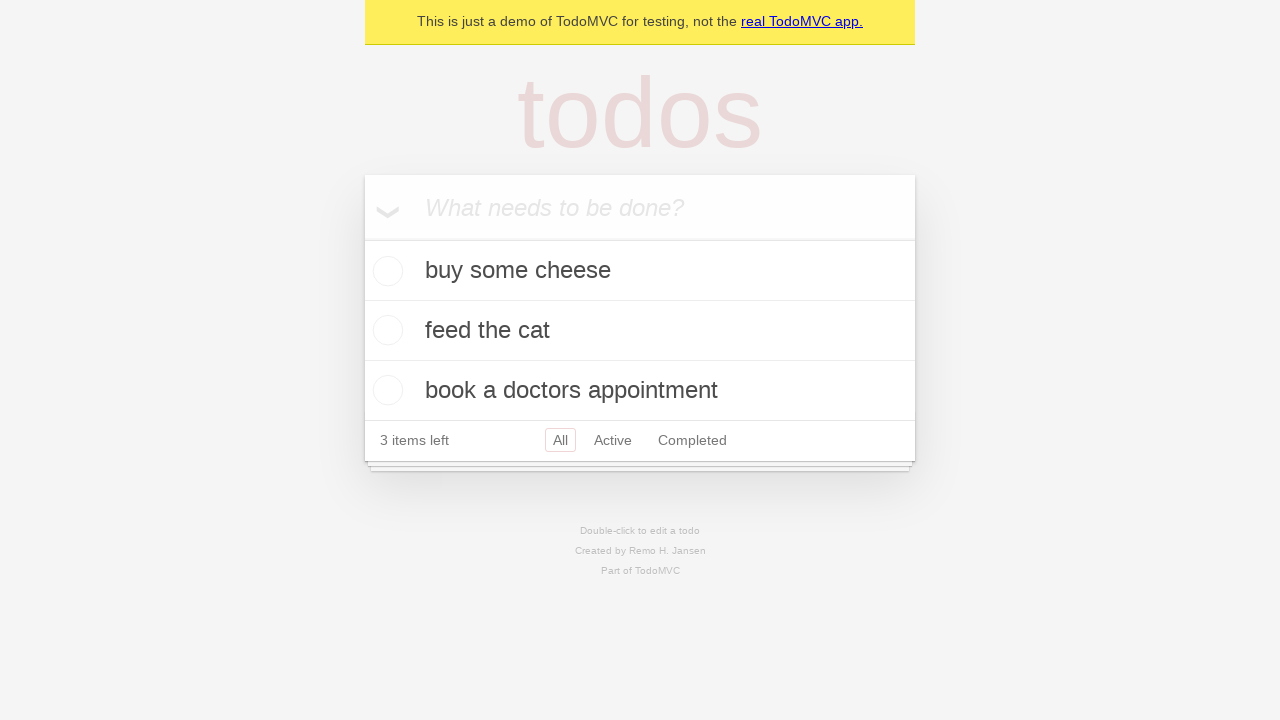

Retrieved all todo items
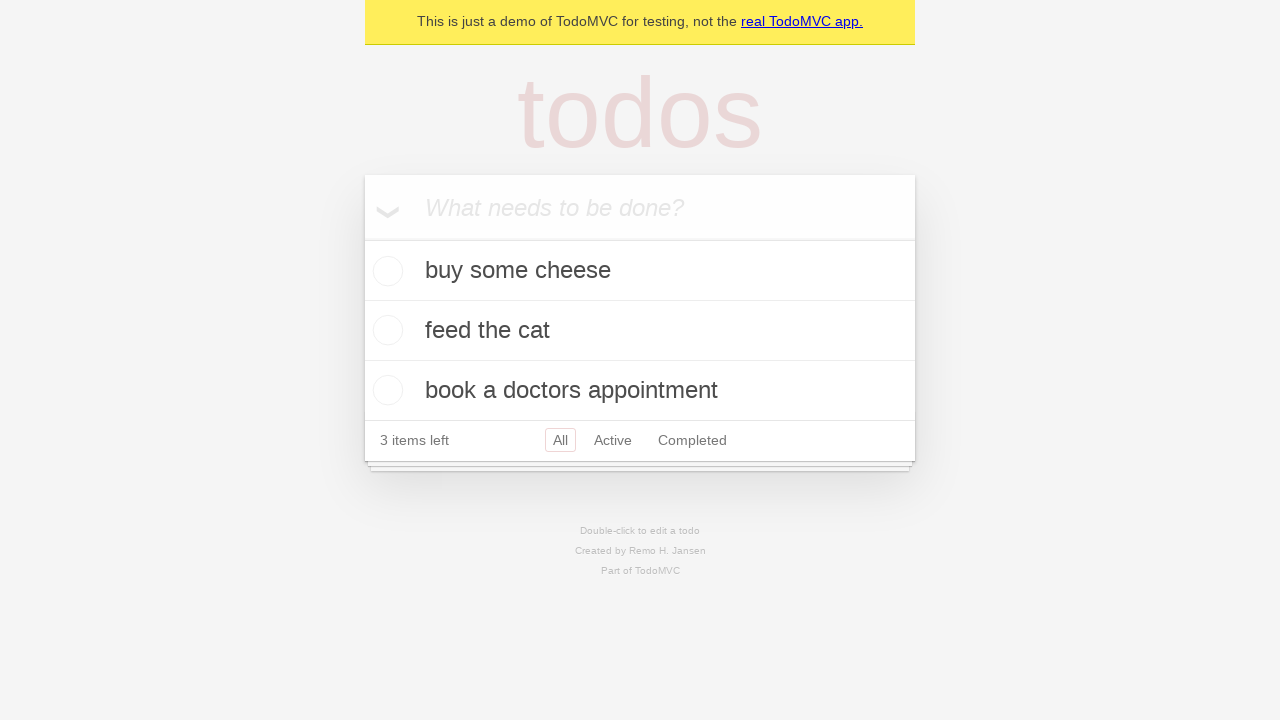

Double-clicked second todo item to enter edit mode at (640, 331) on internal:testid=[data-testid="todo-item"s] >> nth=1
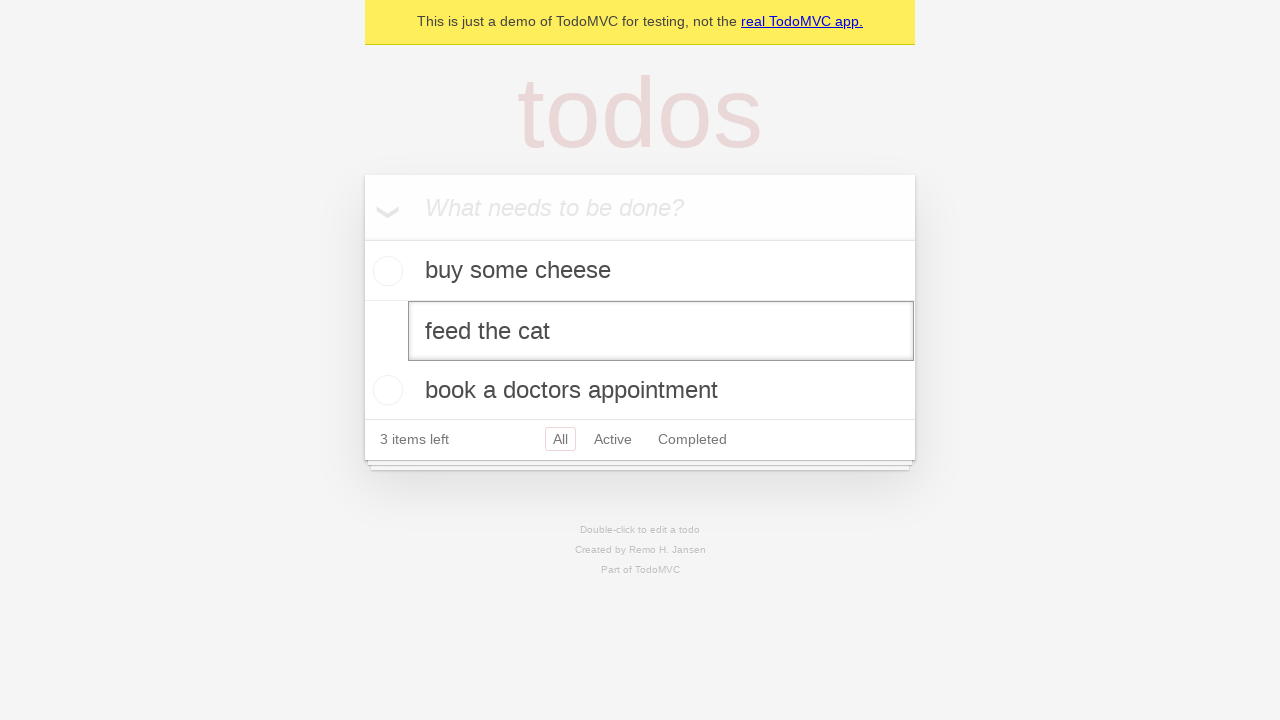

Filled edit textbox with 'buy some sausages' on internal:testid=[data-testid="todo-item"s] >> nth=1 >> internal:role=textbox[nam
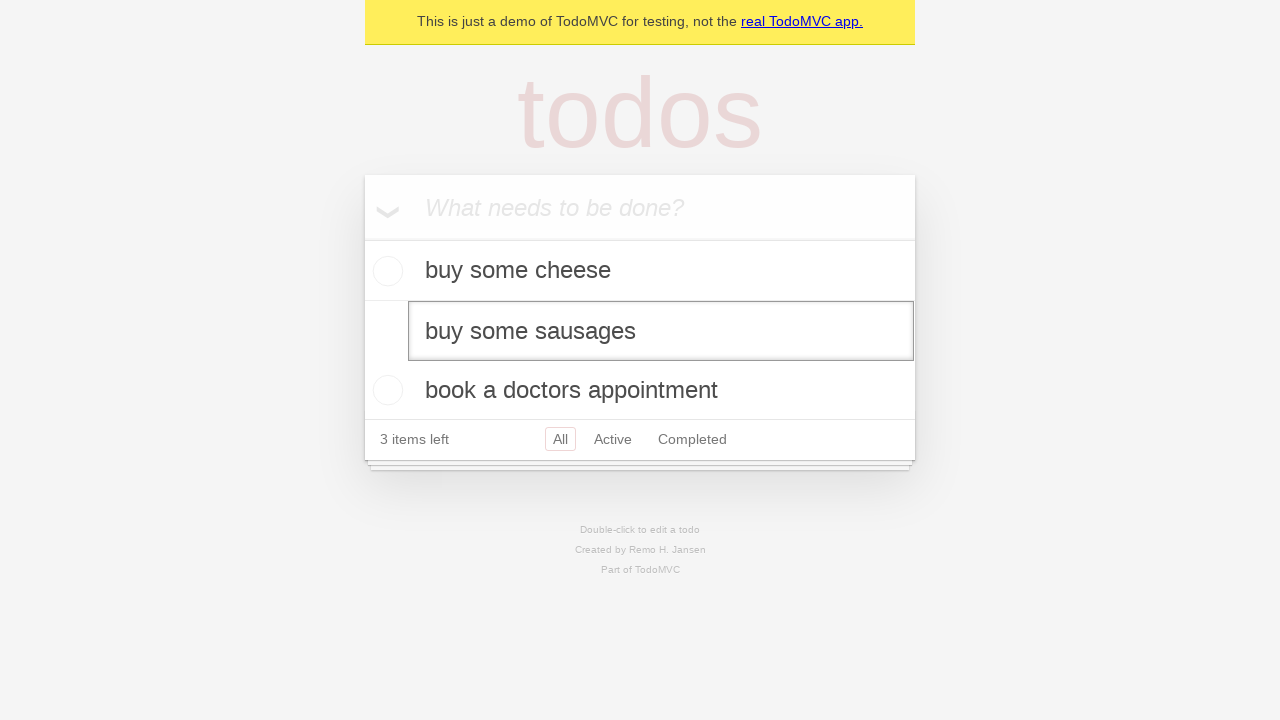

Pressed Escape to cancel edit on internal:testid=[data-testid="todo-item"s] >> nth=1 >> internal:role=textbox[nam
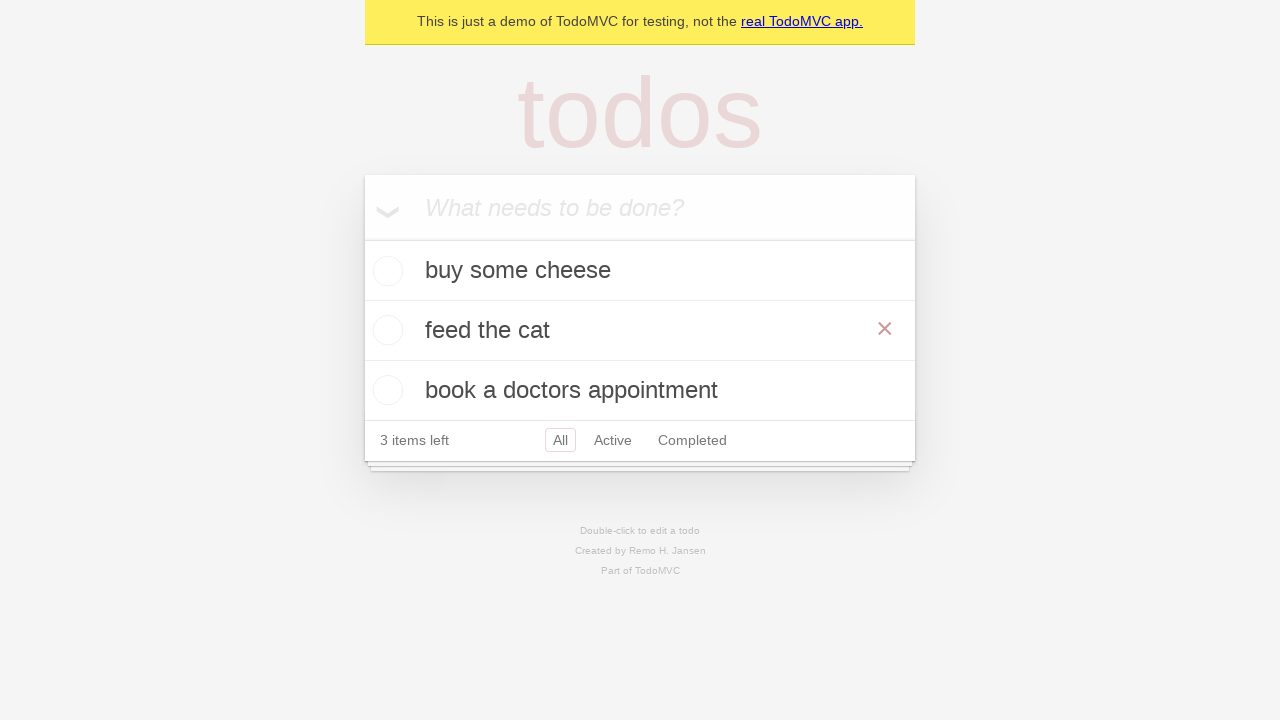

Waited 300ms for edit cancel to complete
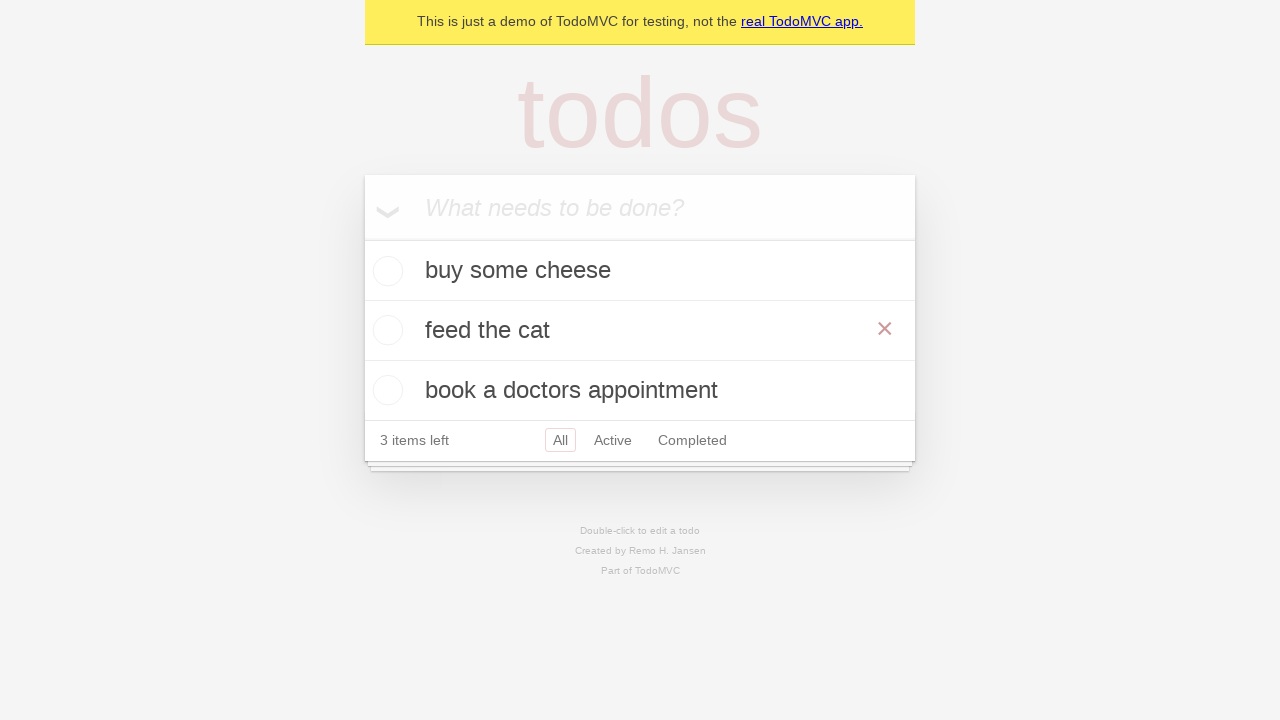

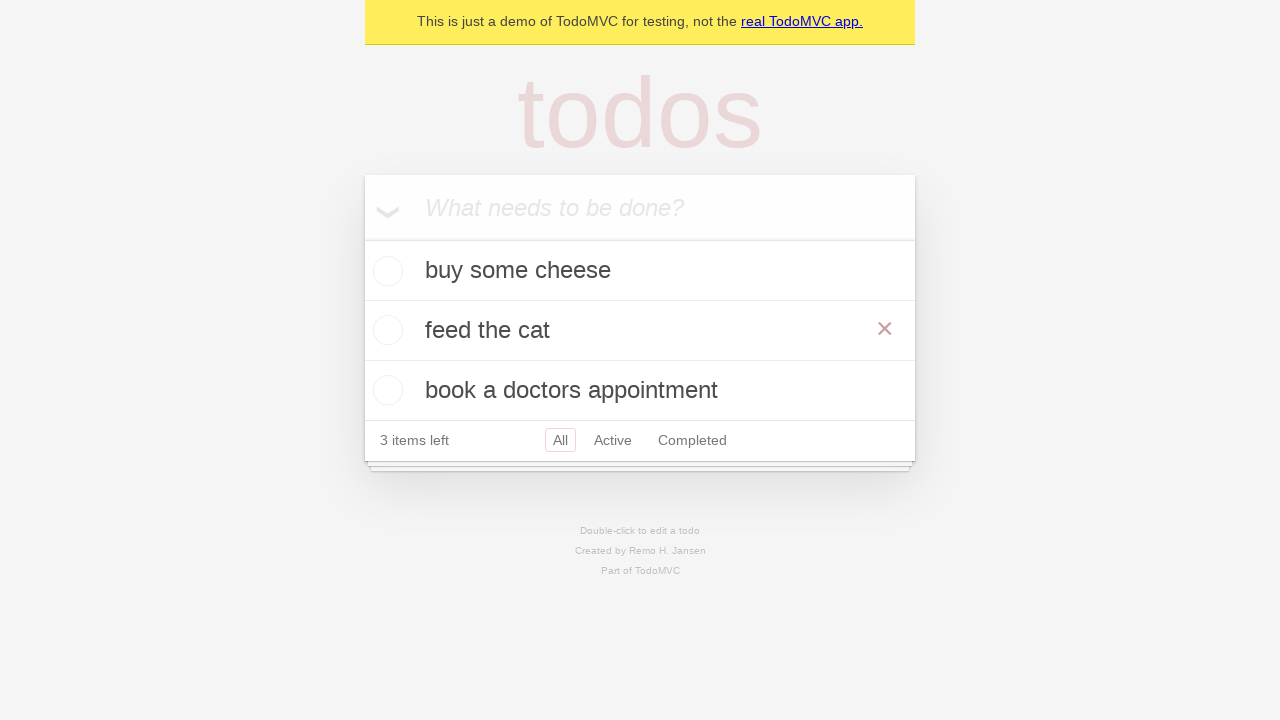